Tests basic form control interaction by filling a first name field with text on a tutorial page

Starting URL: https://www.hyrtutorials.com/p/basic-controls.html

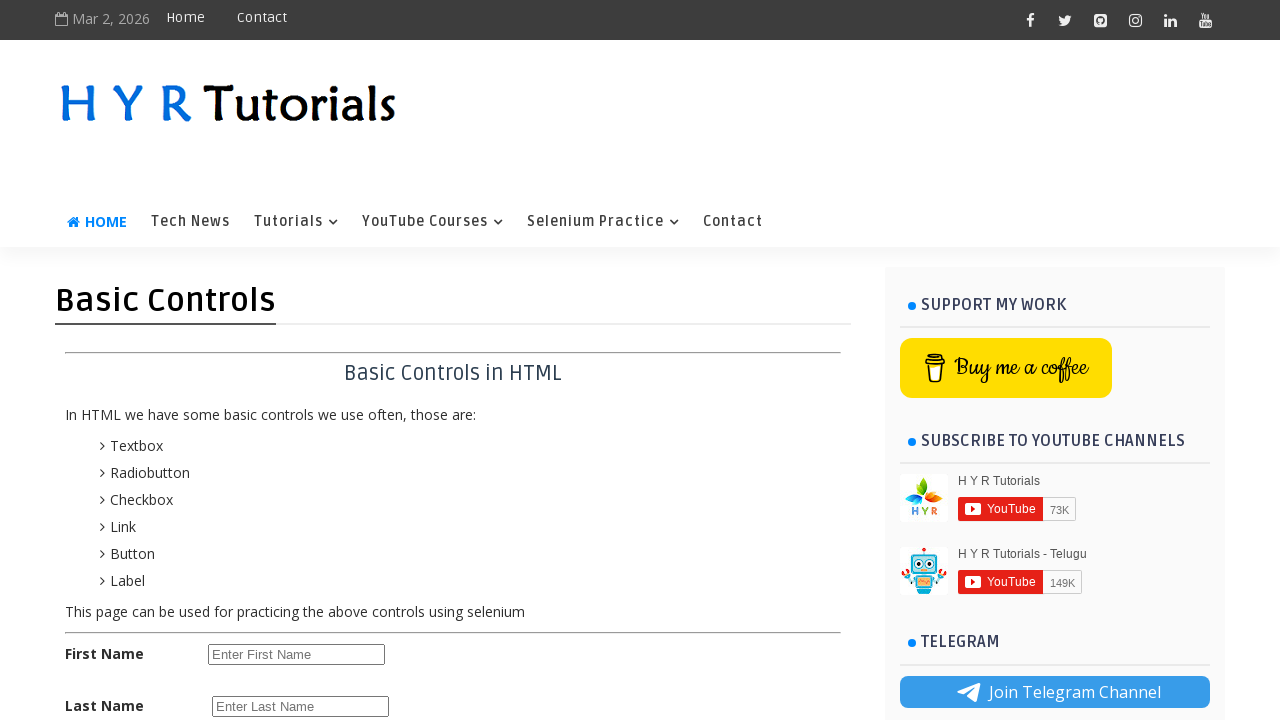

Filled first name field with 'selenium' on #firstName
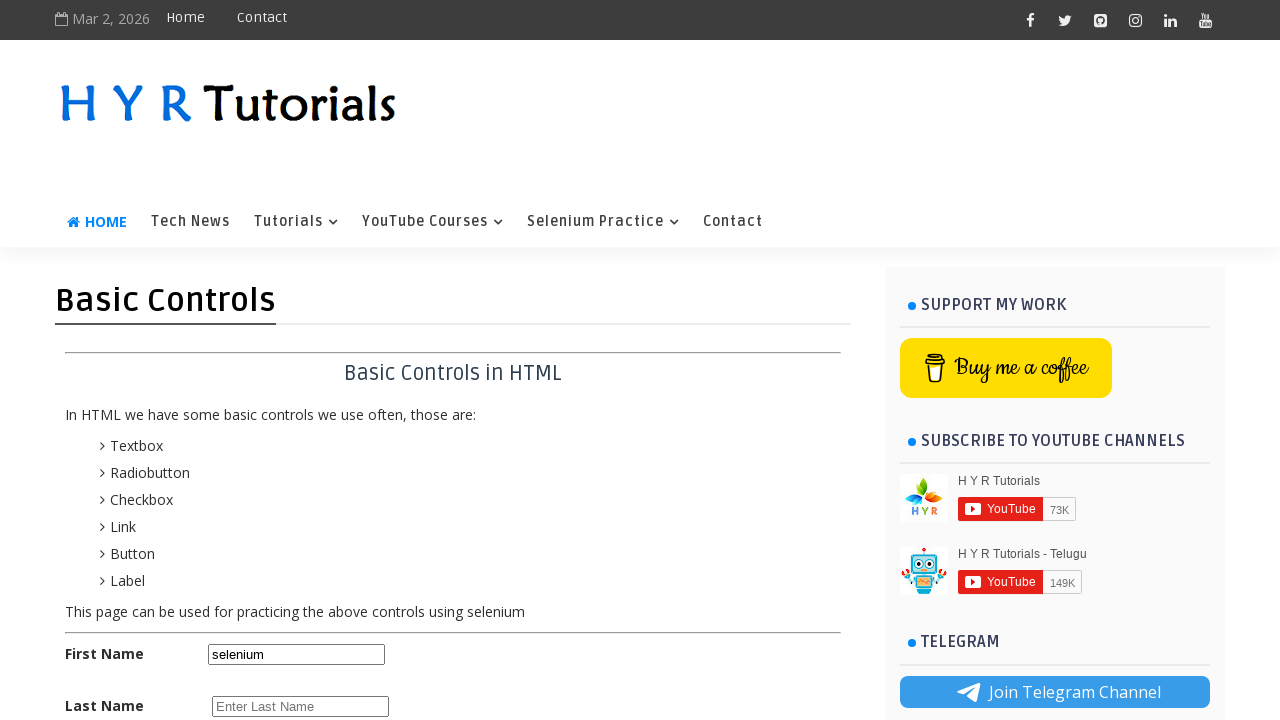

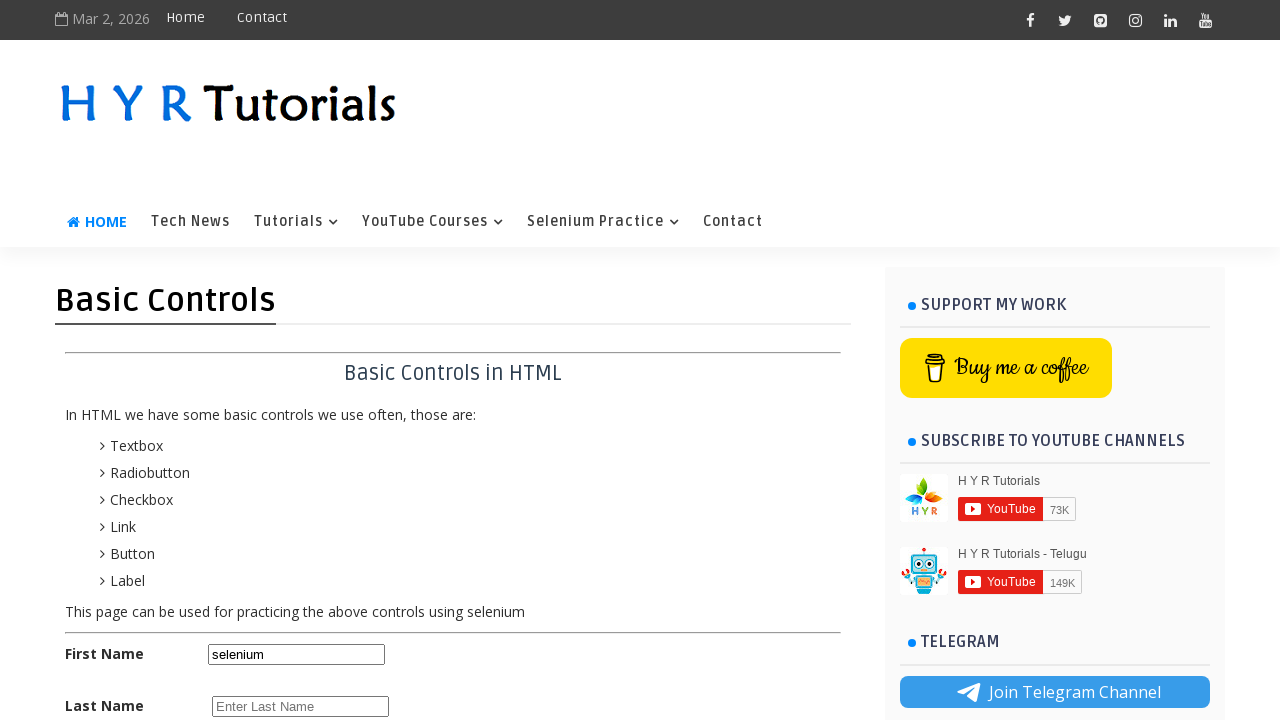